Tests clicking the warning button on the buttons page

Starting URL: https://formy-project.herokuapp.com/buttons

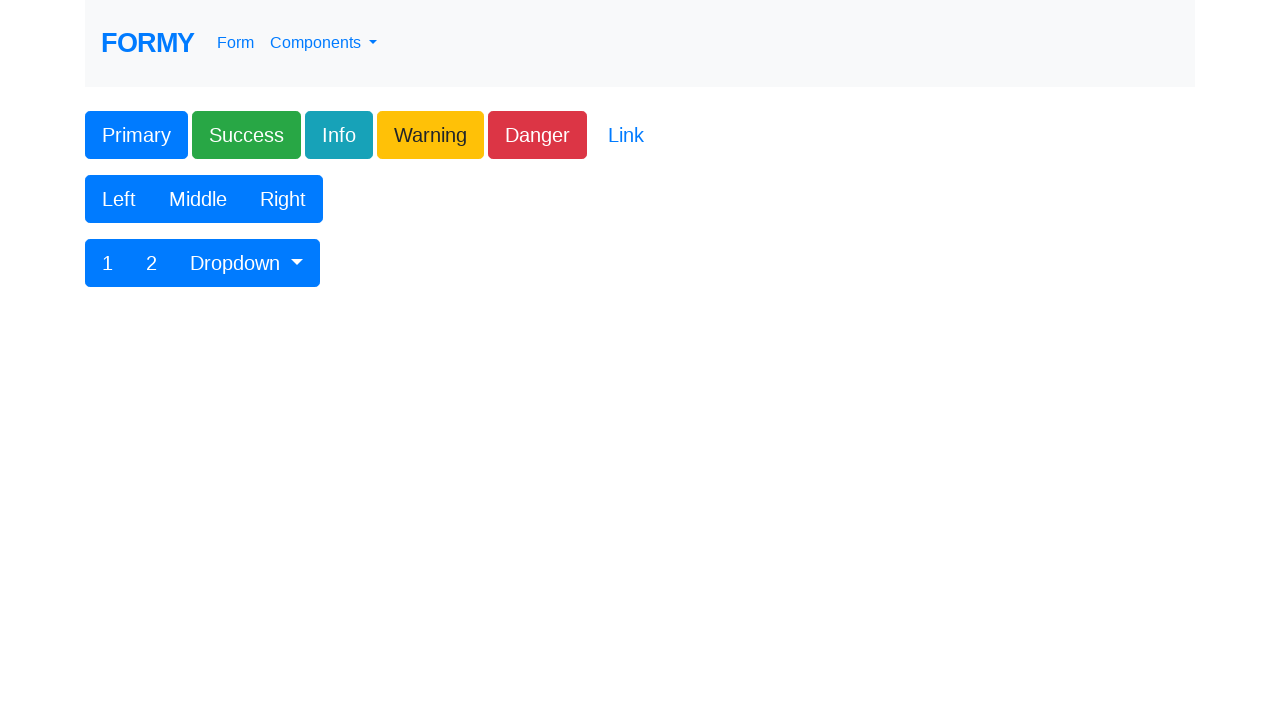

Navigated to buttons page
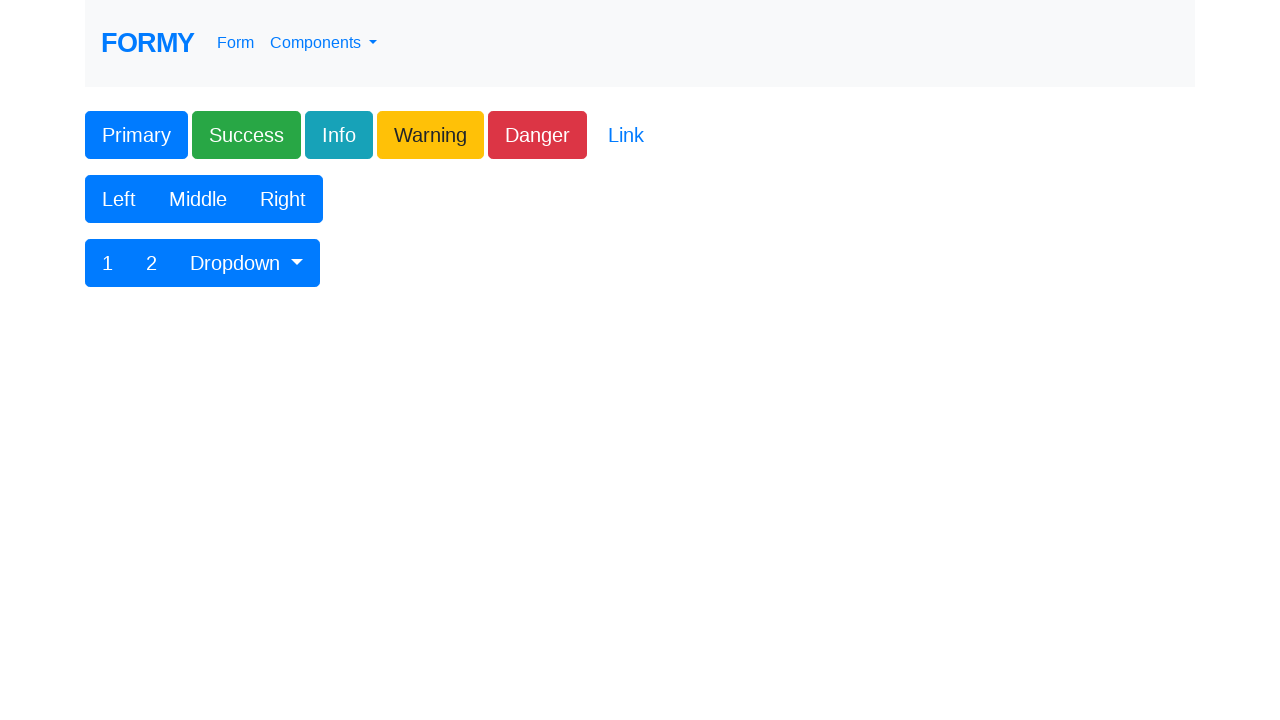

Clicked the warning button at (430, 135) on xpath=//form//button[contains(@class, 'btn-warning')]
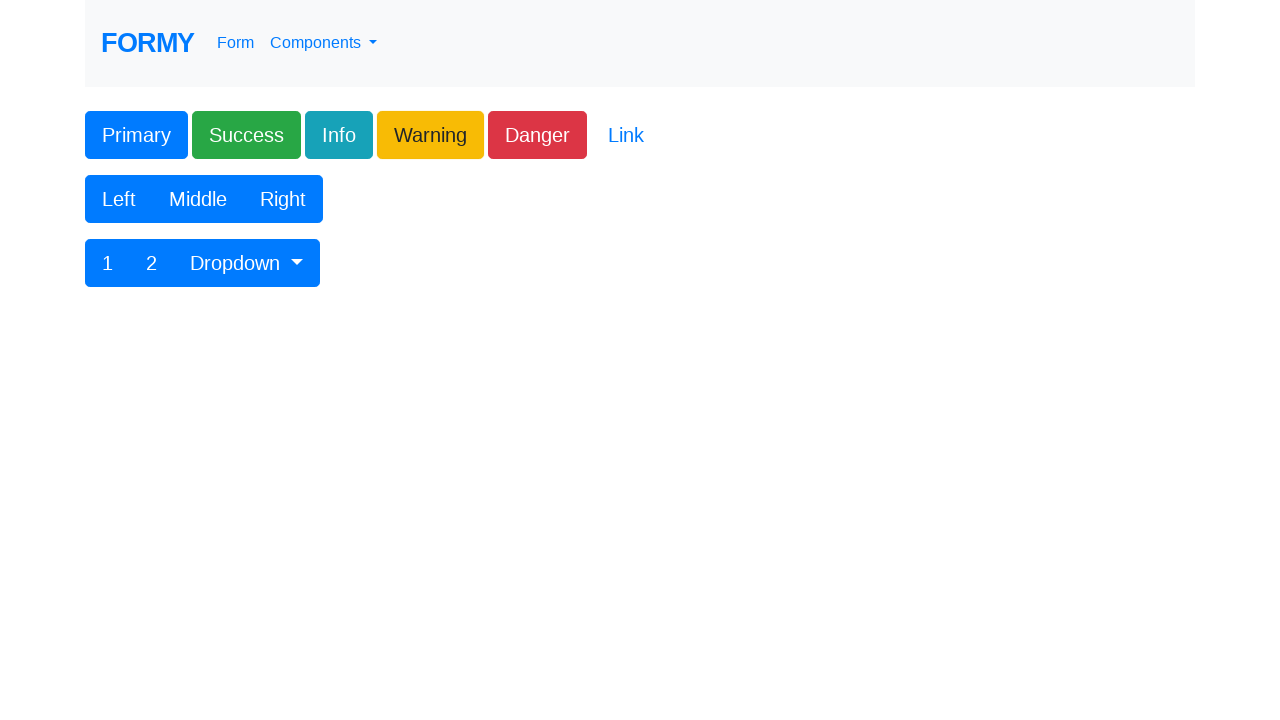

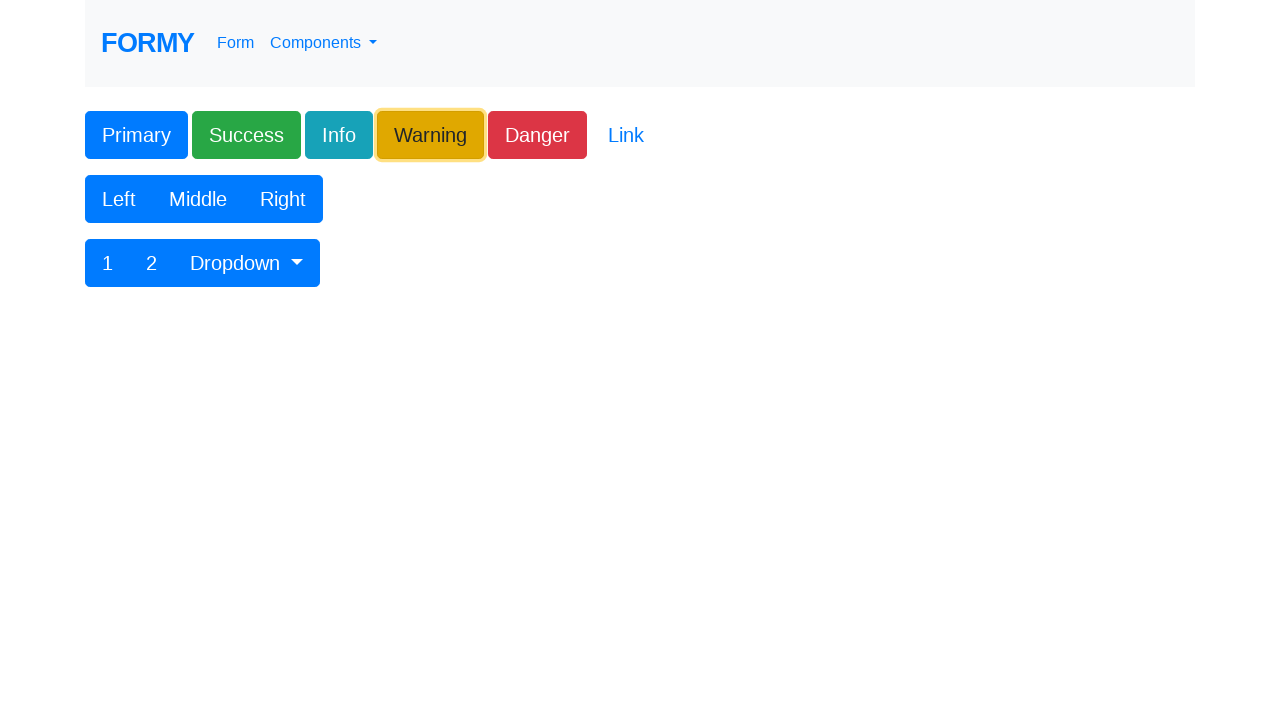